Tests that various application routes load successfully without returning 404 or error pages by navigating to each route and verifying no error indicators are present.

Starting URL: https://aideas-redbaez.netlify.app/

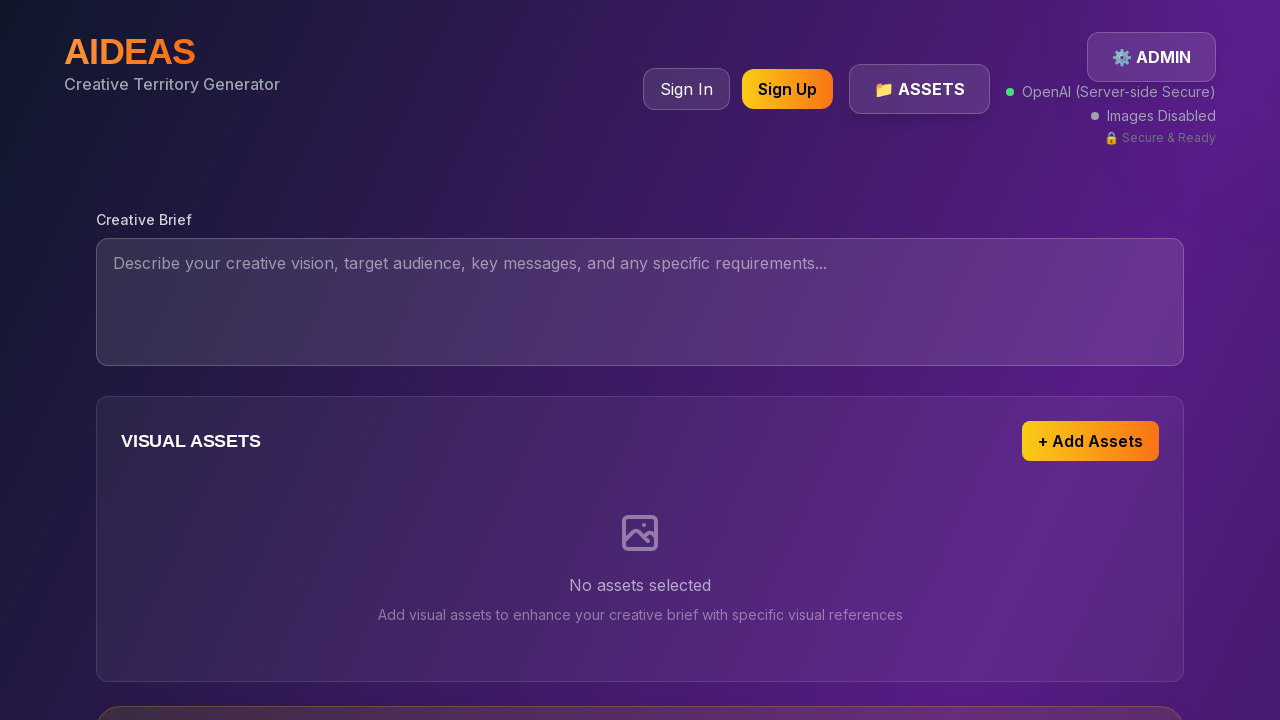

Navigated to route /
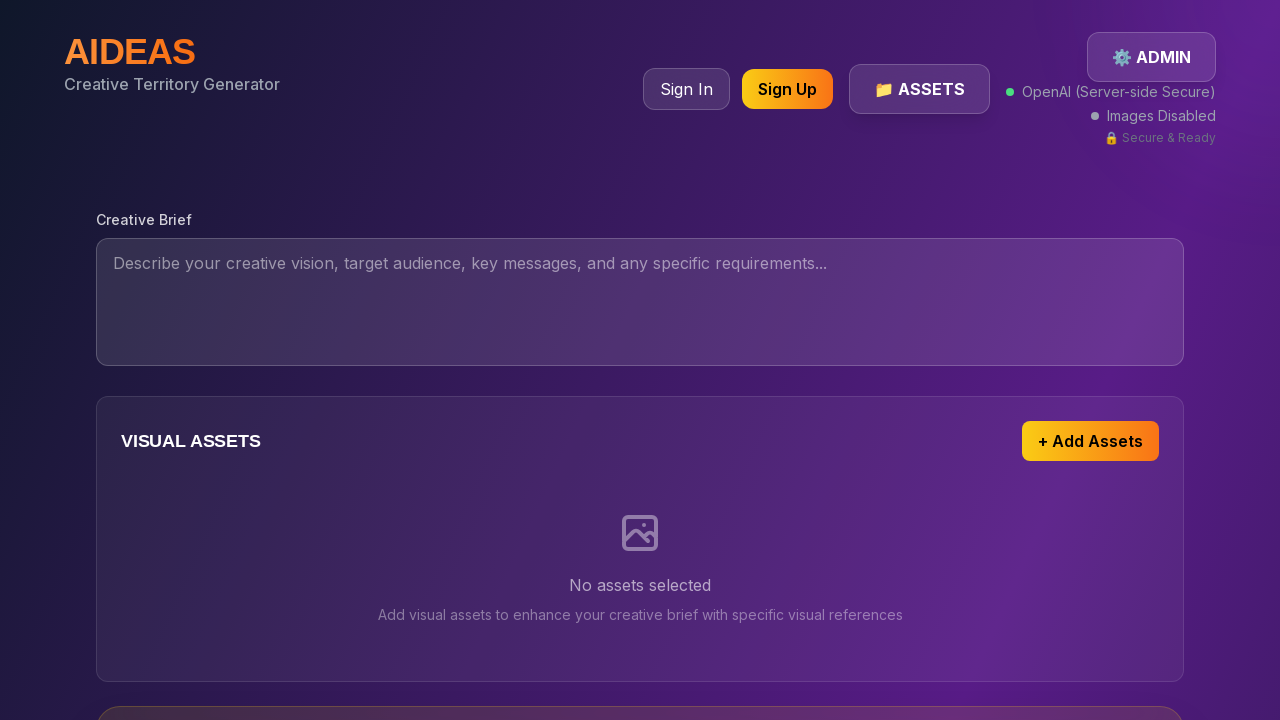

Page at route / loaded (domcontentloaded)
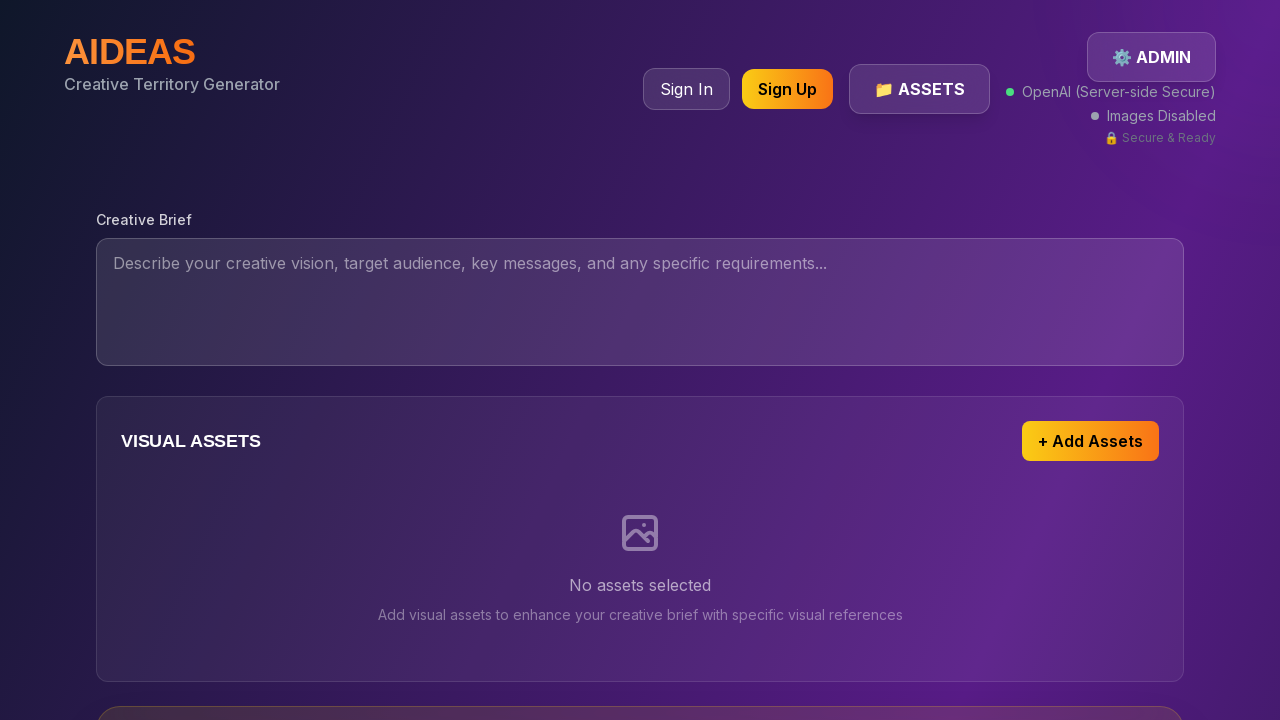

Checked for 404 error on route /
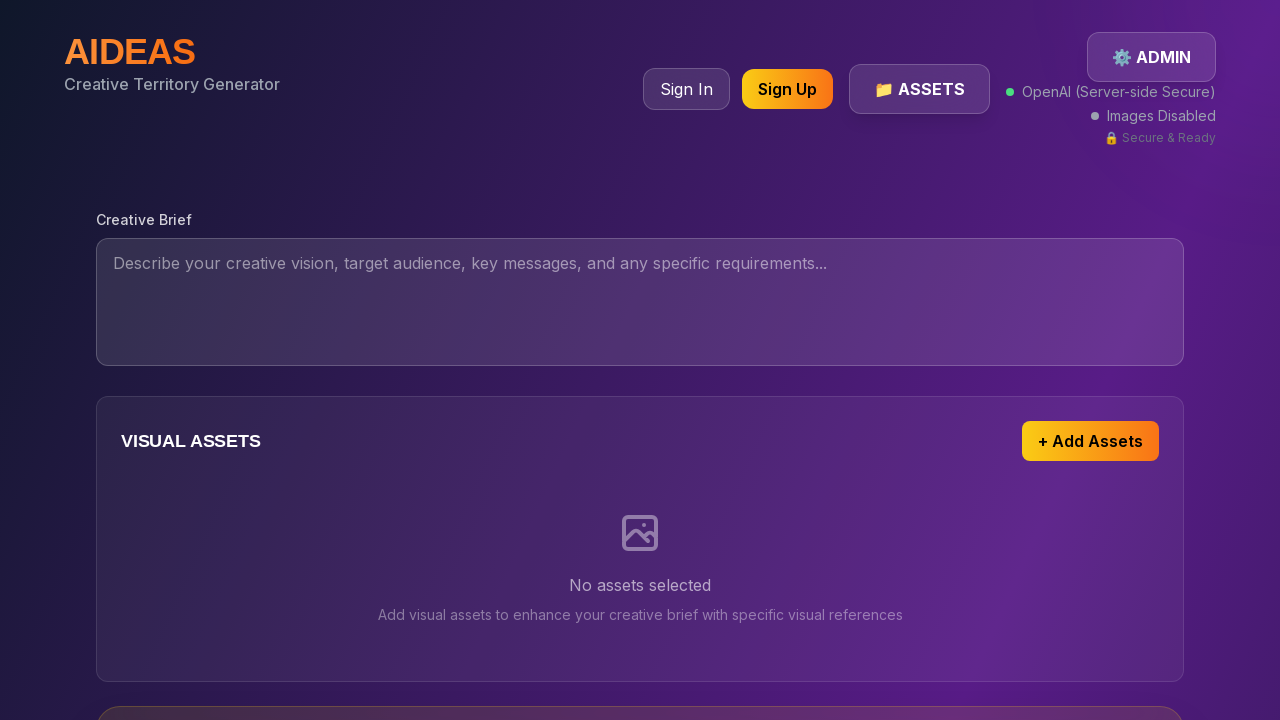

Checked for Error message on route /
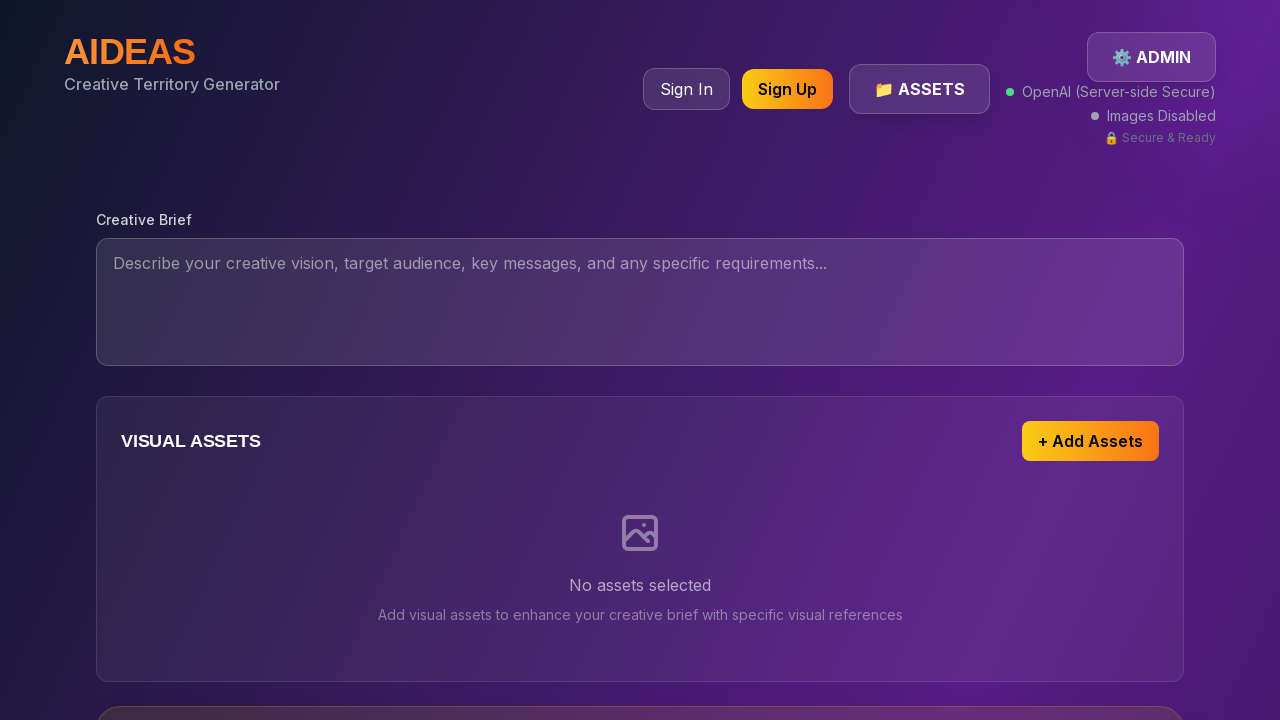

Verified route / does not show 404 error
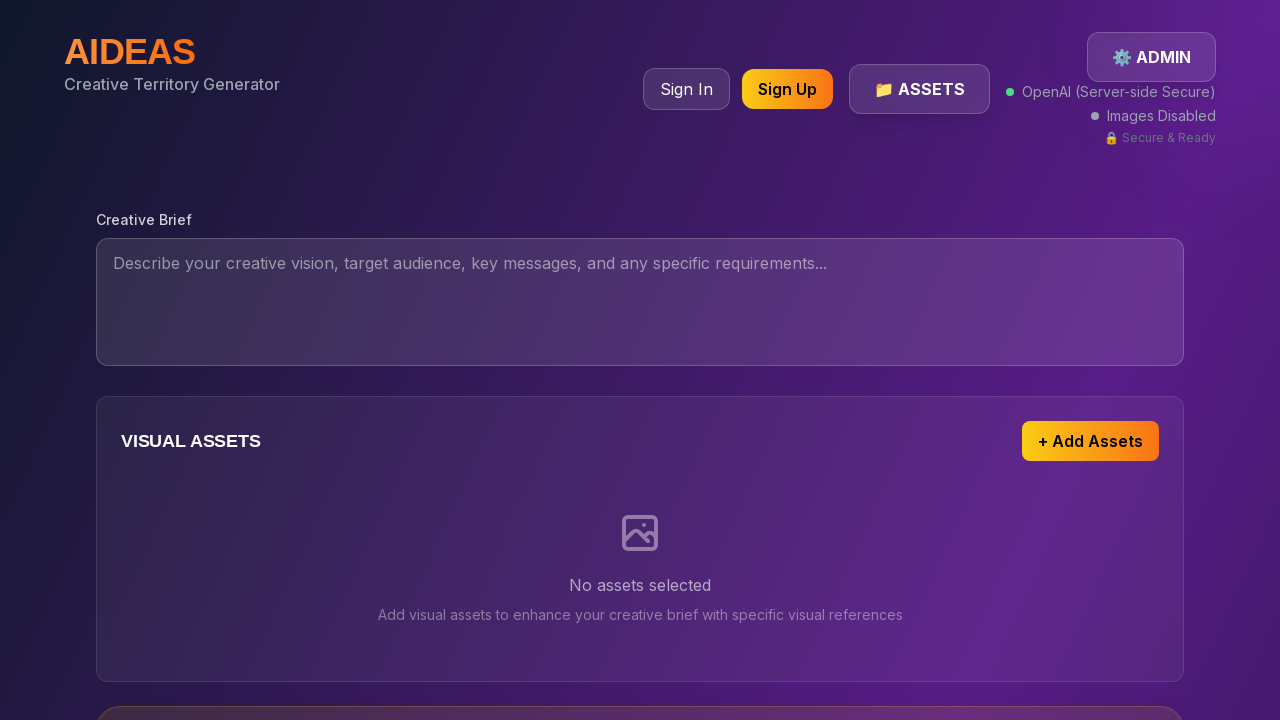

Verified route / does not show Error message
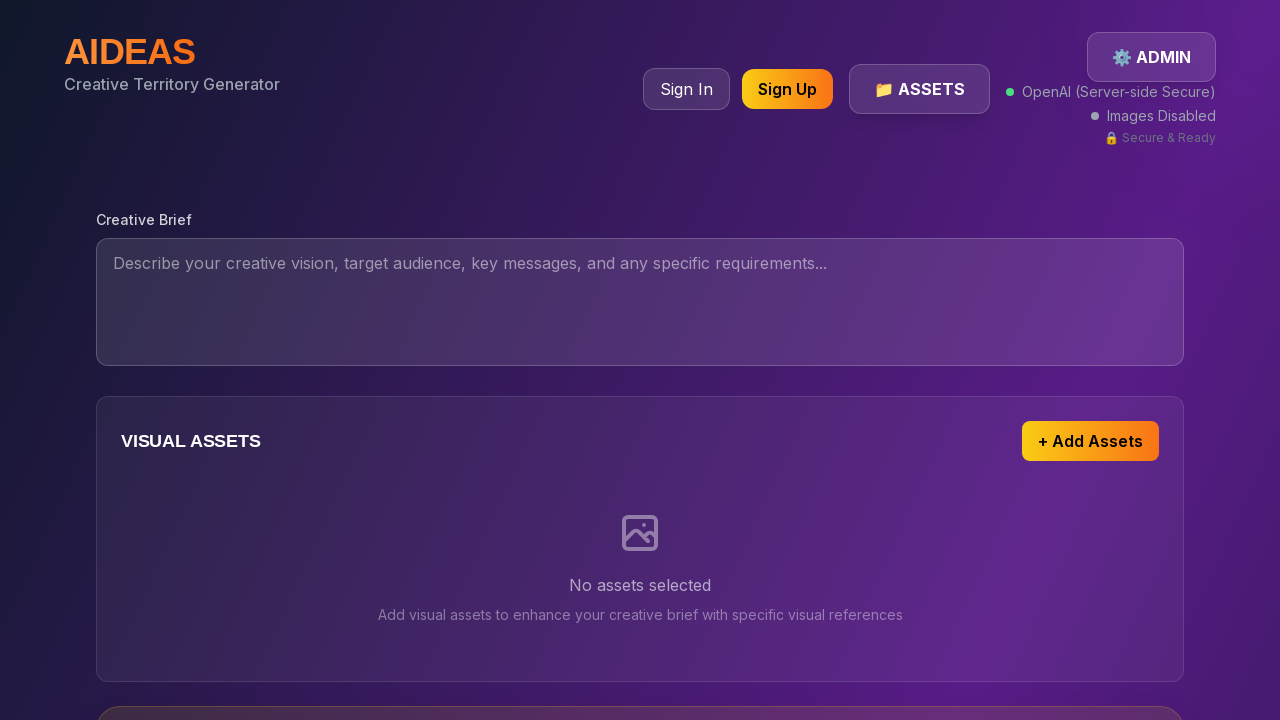

Navigated to route /dashboard
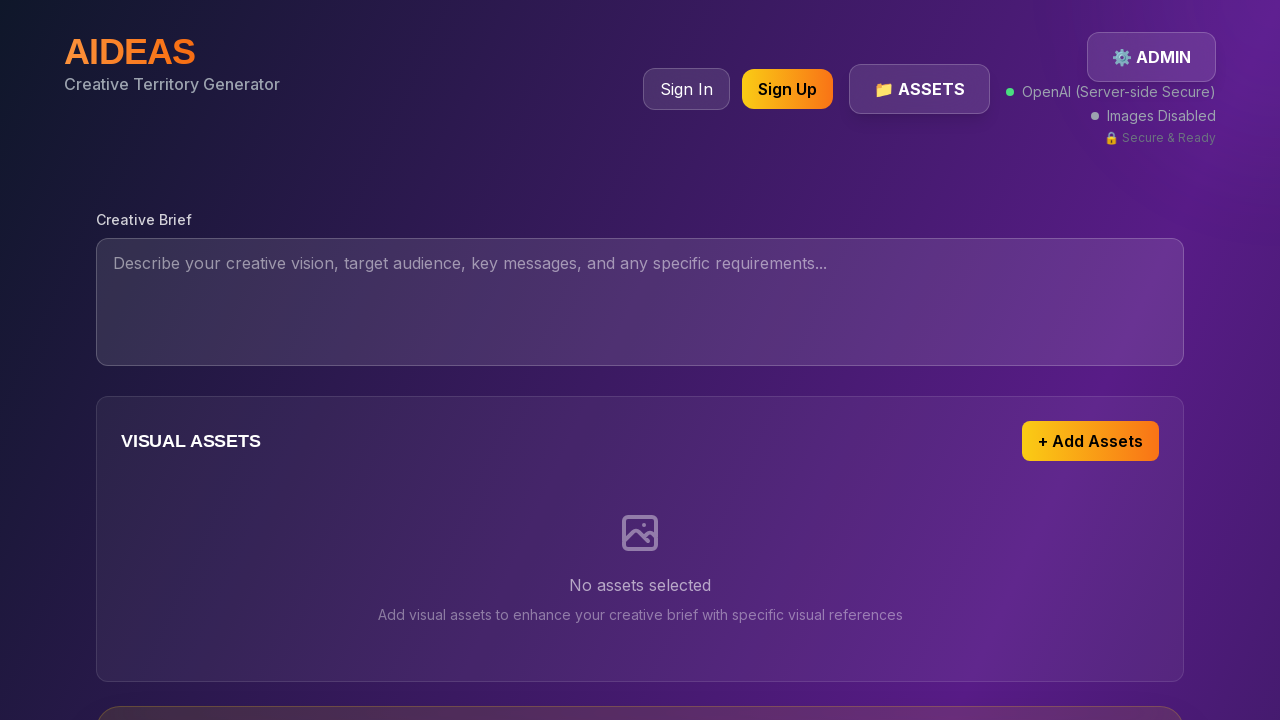

Page at route /dashboard loaded (domcontentloaded)
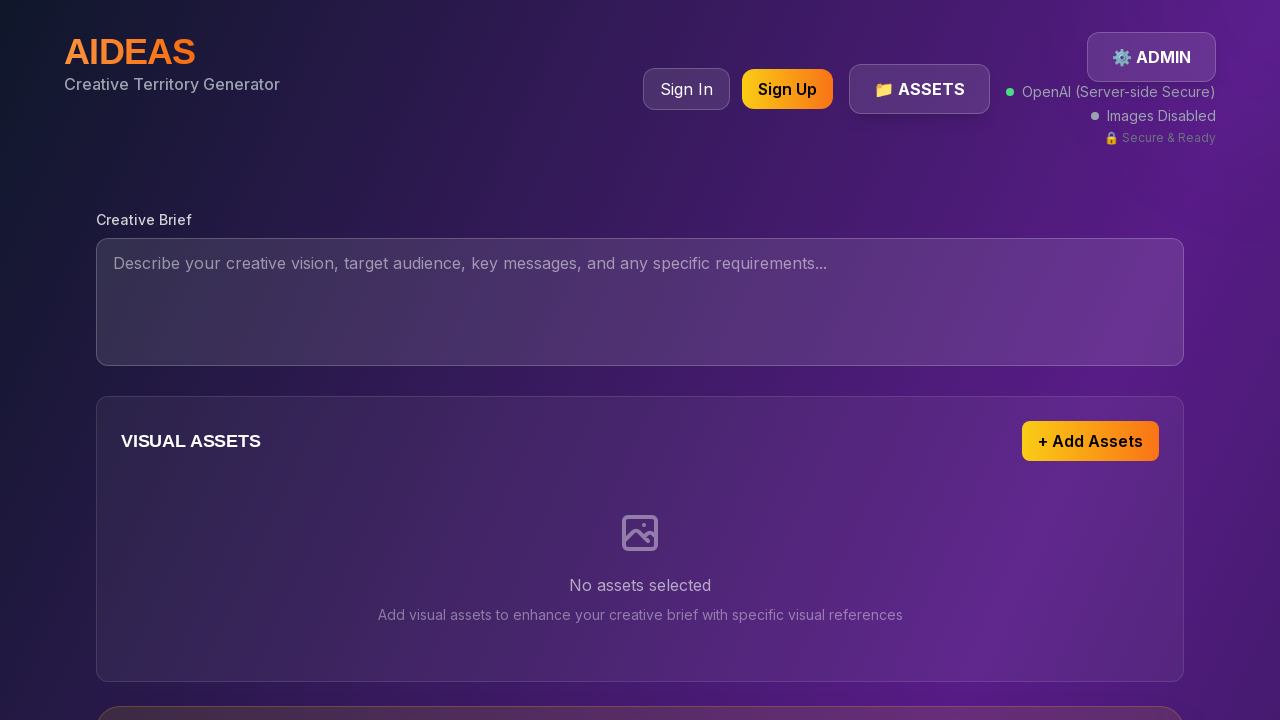

Checked for 404 error on route /dashboard
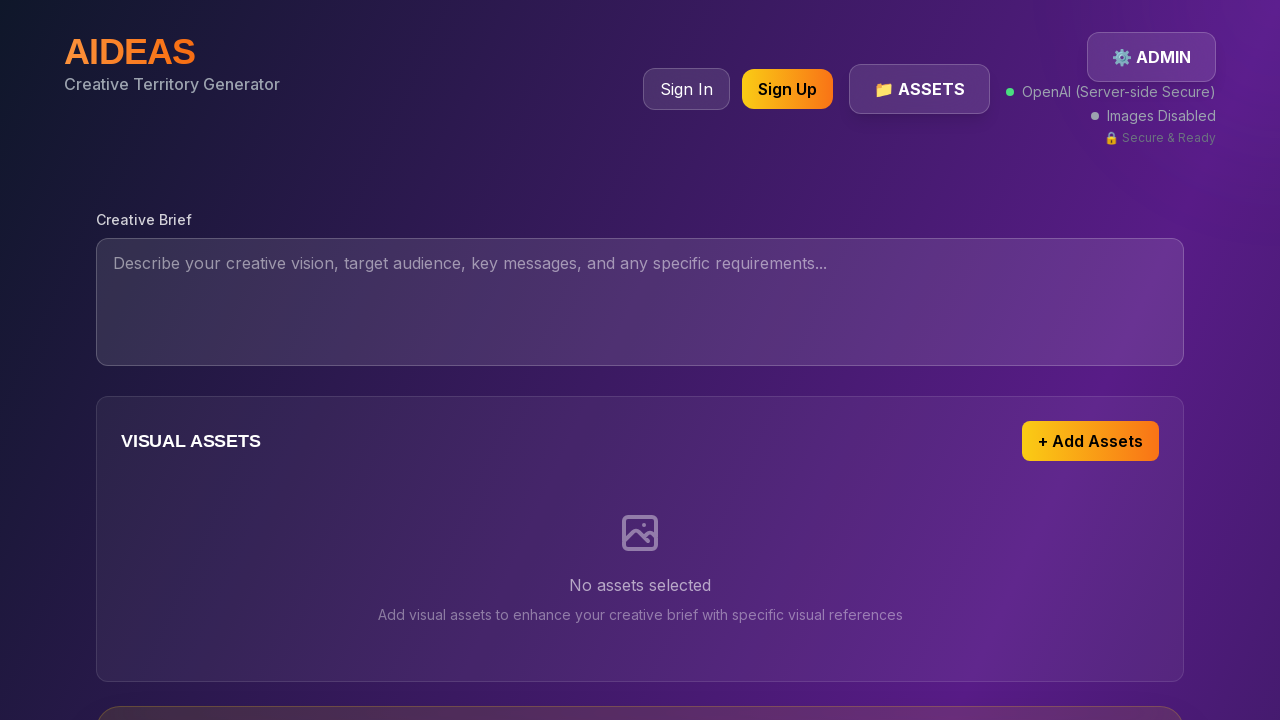

Checked for Error message on route /dashboard
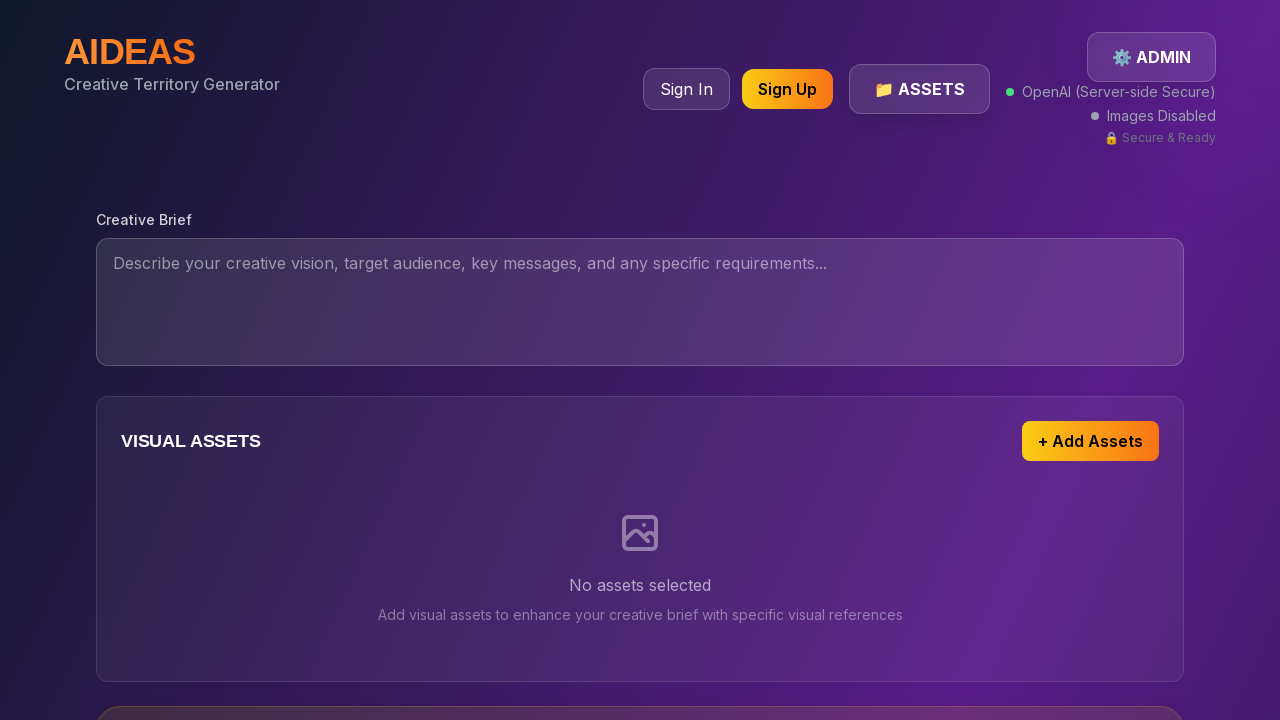

Verified route /dashboard does not show 404 error
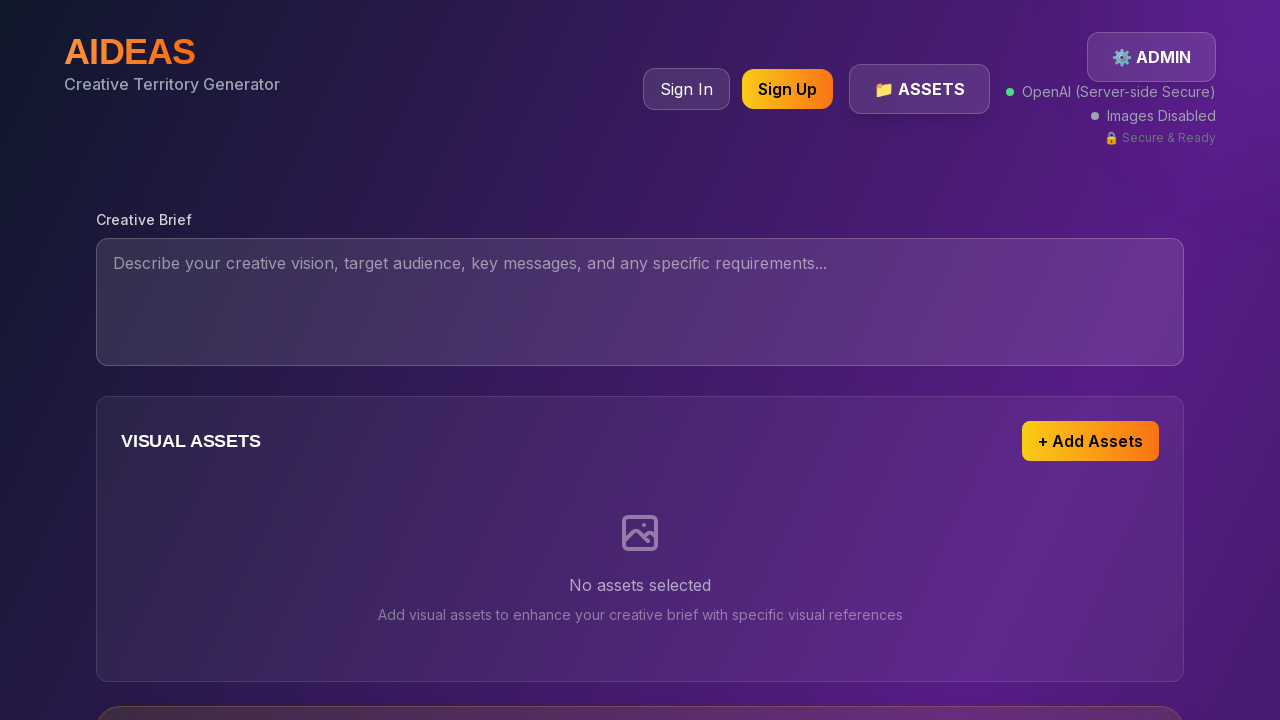

Verified route /dashboard does not show Error message
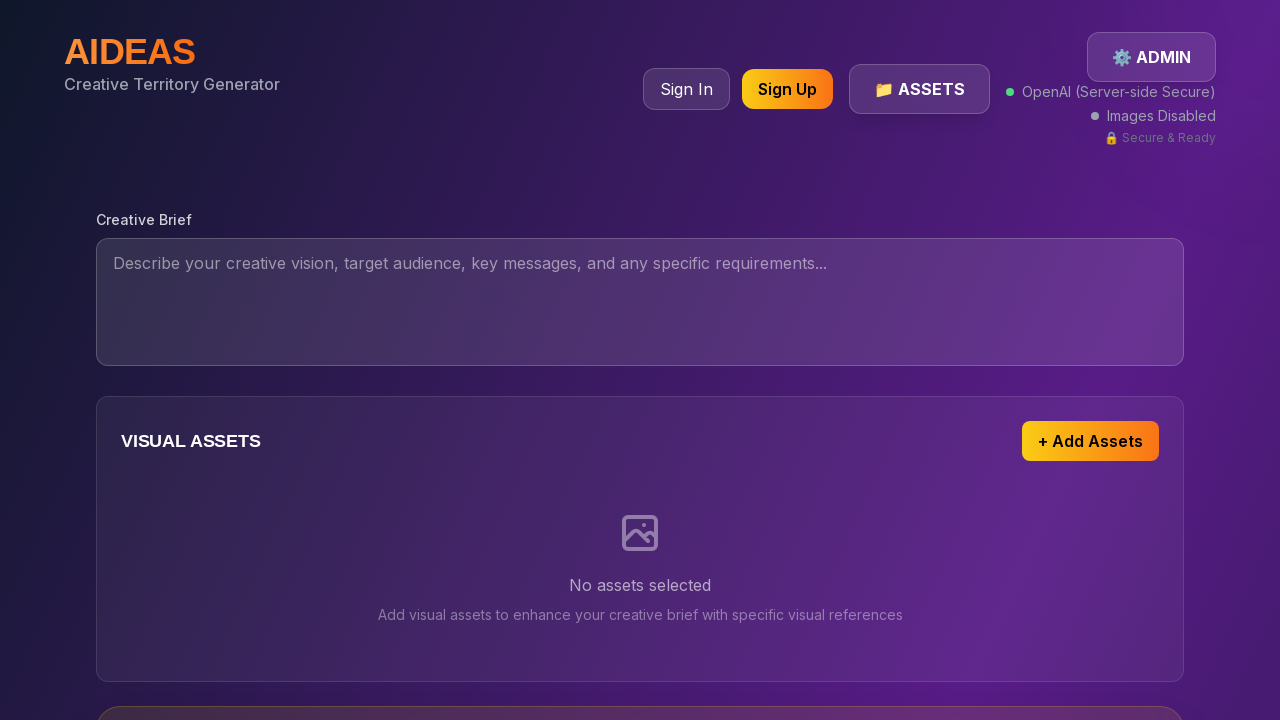

Navigated to route /brief
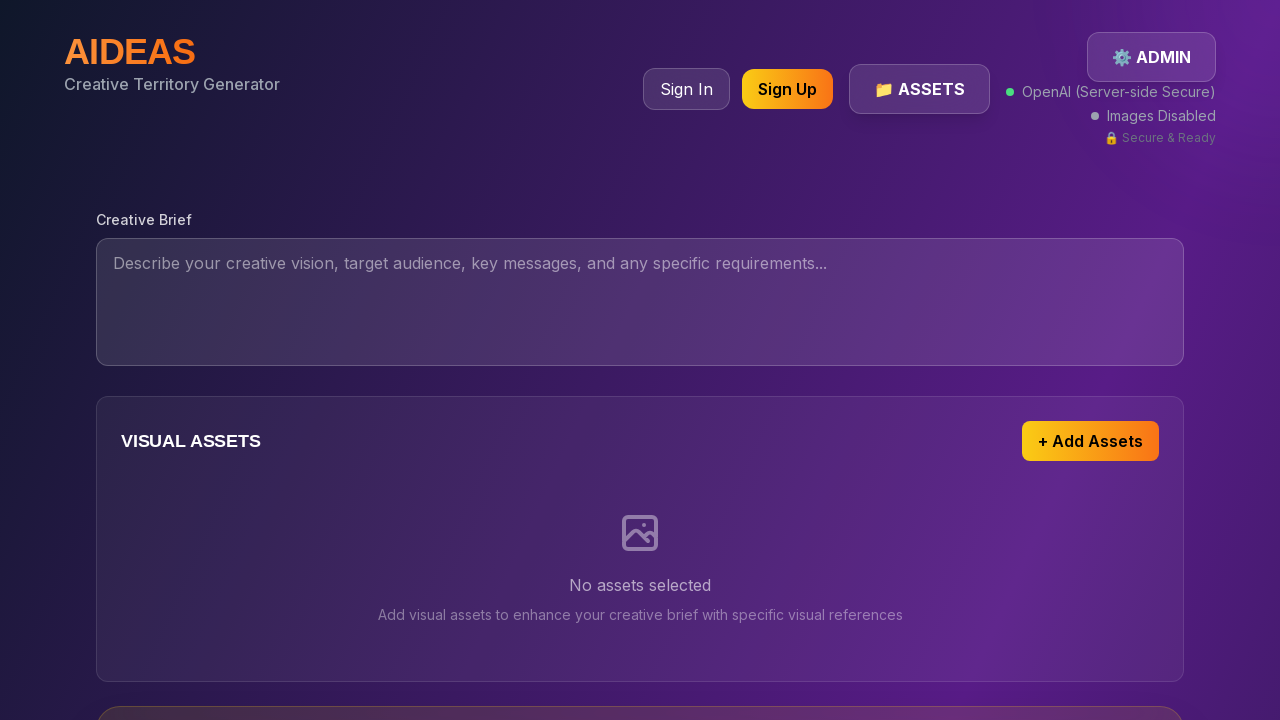

Page at route /brief loaded (domcontentloaded)
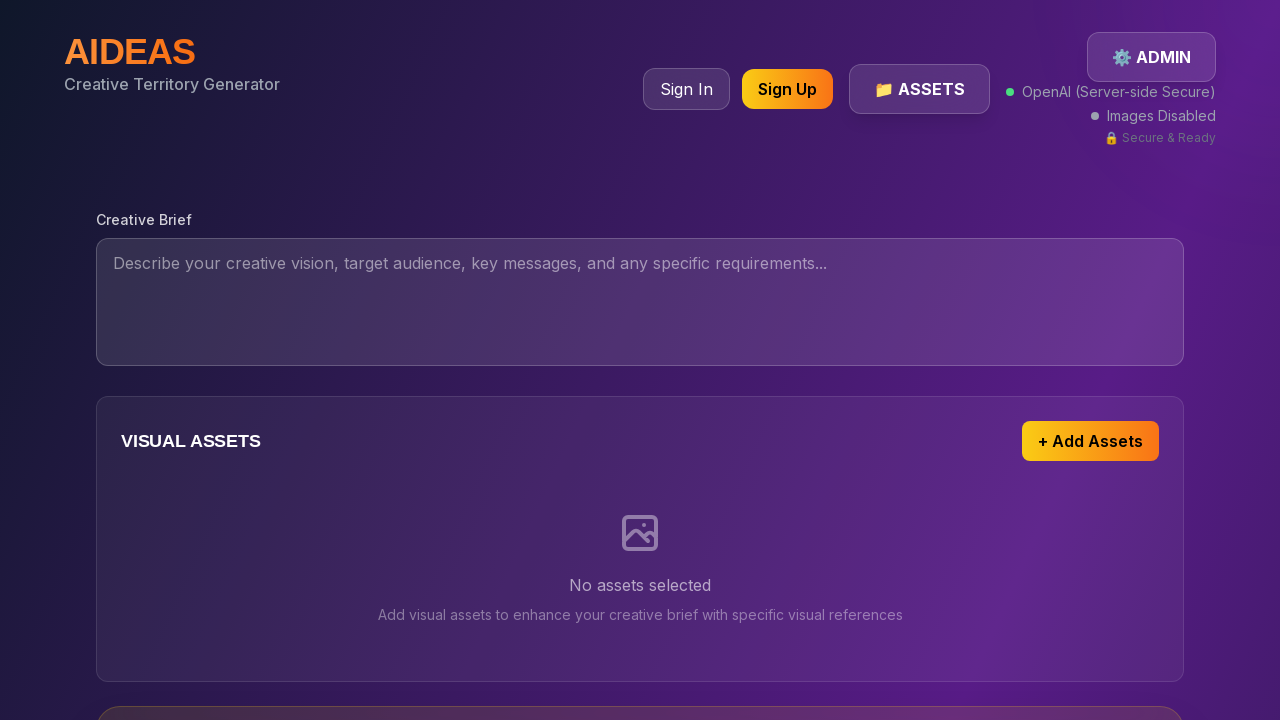

Checked for 404 error on route /brief
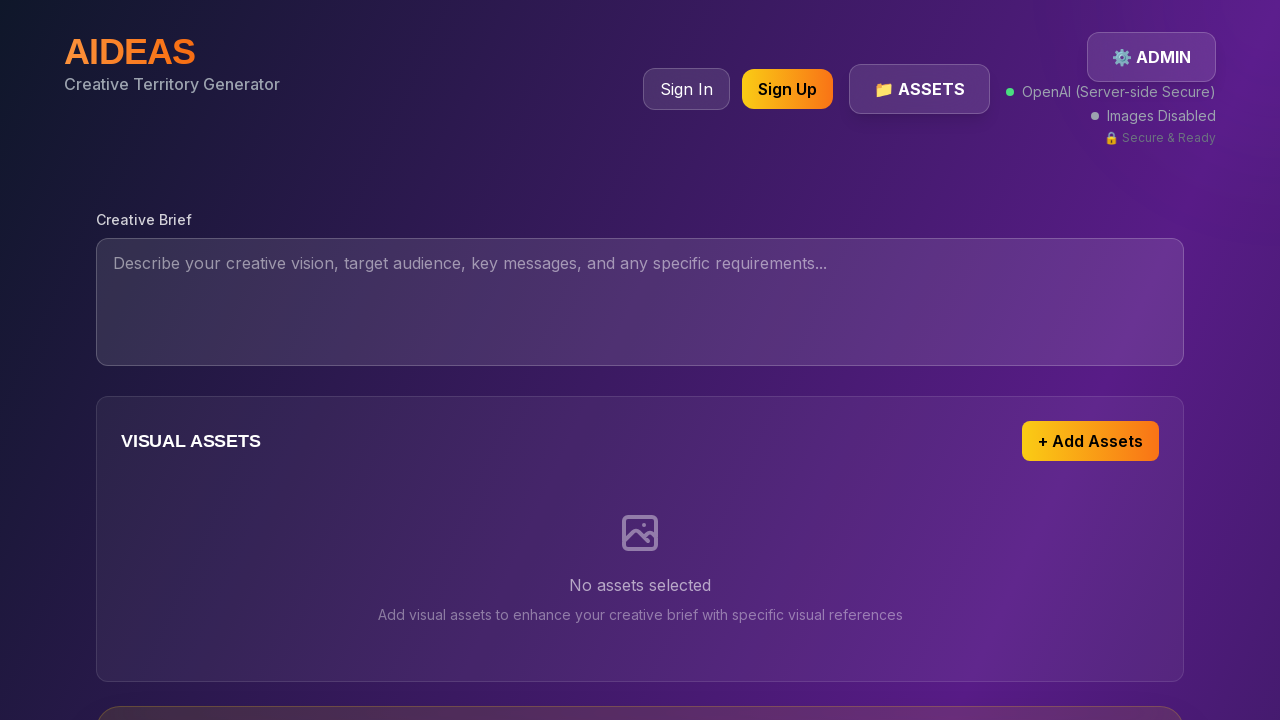

Checked for Error message on route /brief
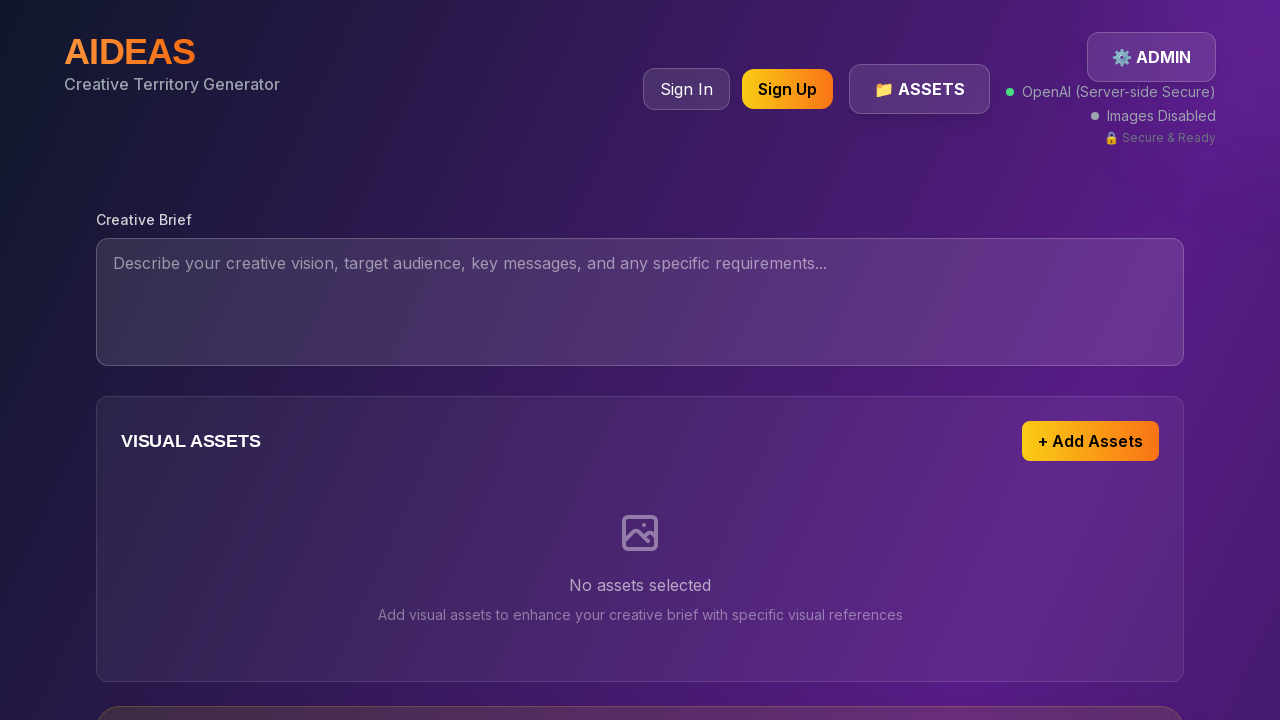

Verified route /brief does not show 404 error
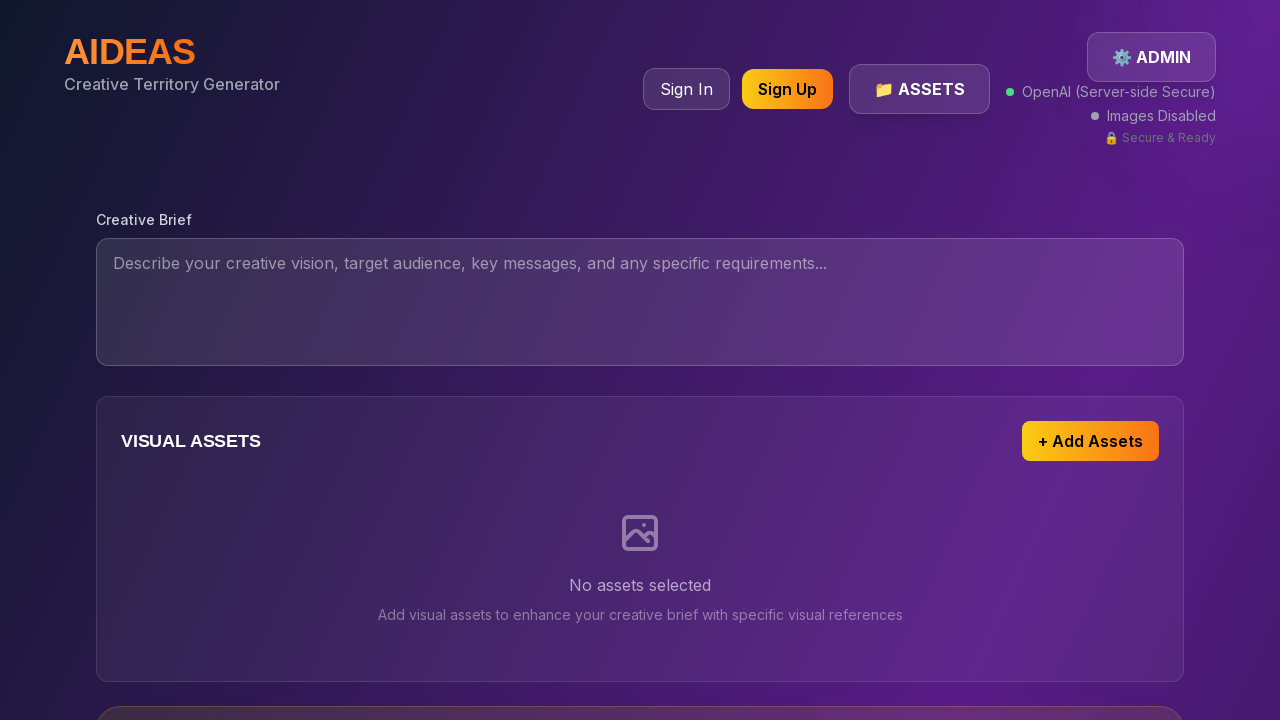

Verified route /brief does not show Error message
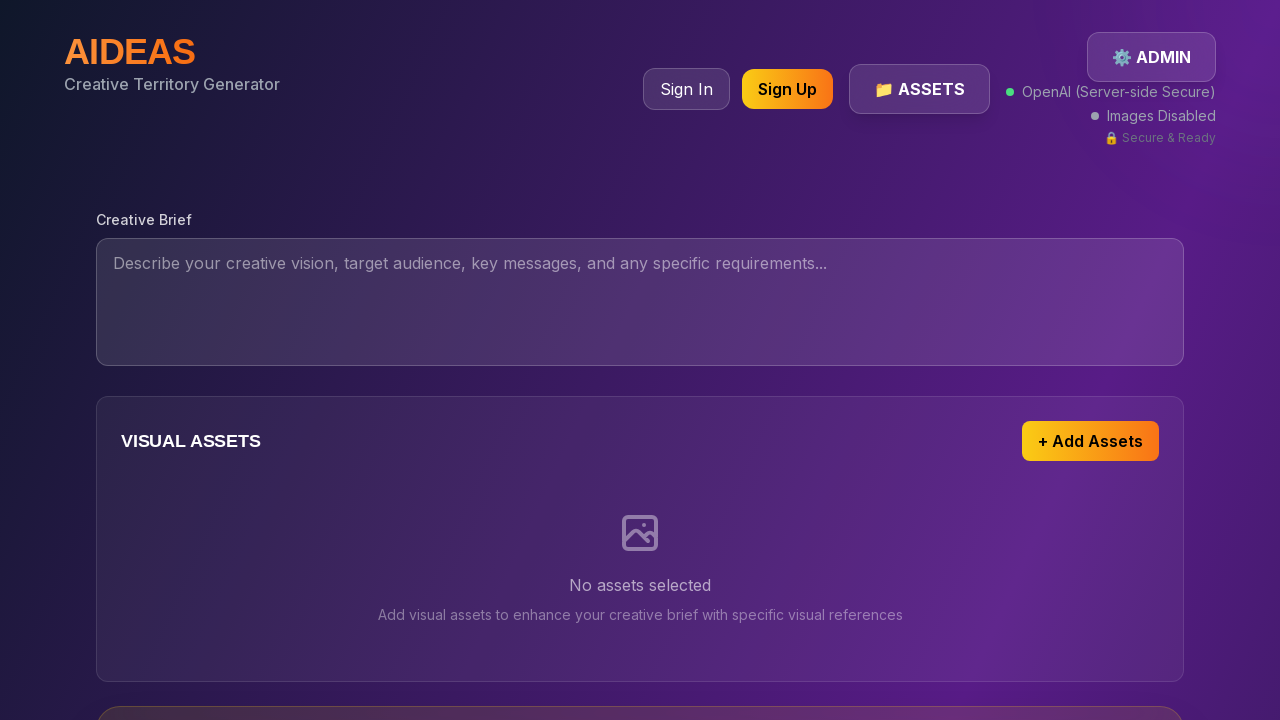

Navigated to route /generate
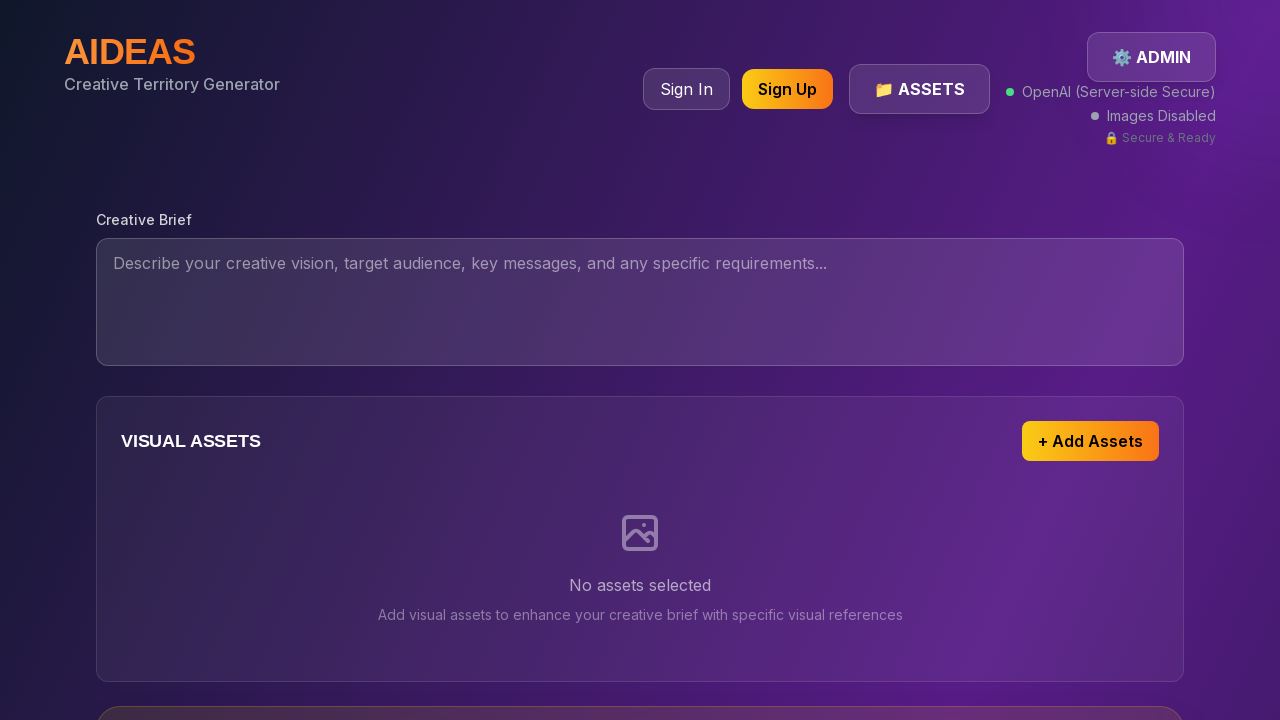

Page at route /generate loaded (domcontentloaded)
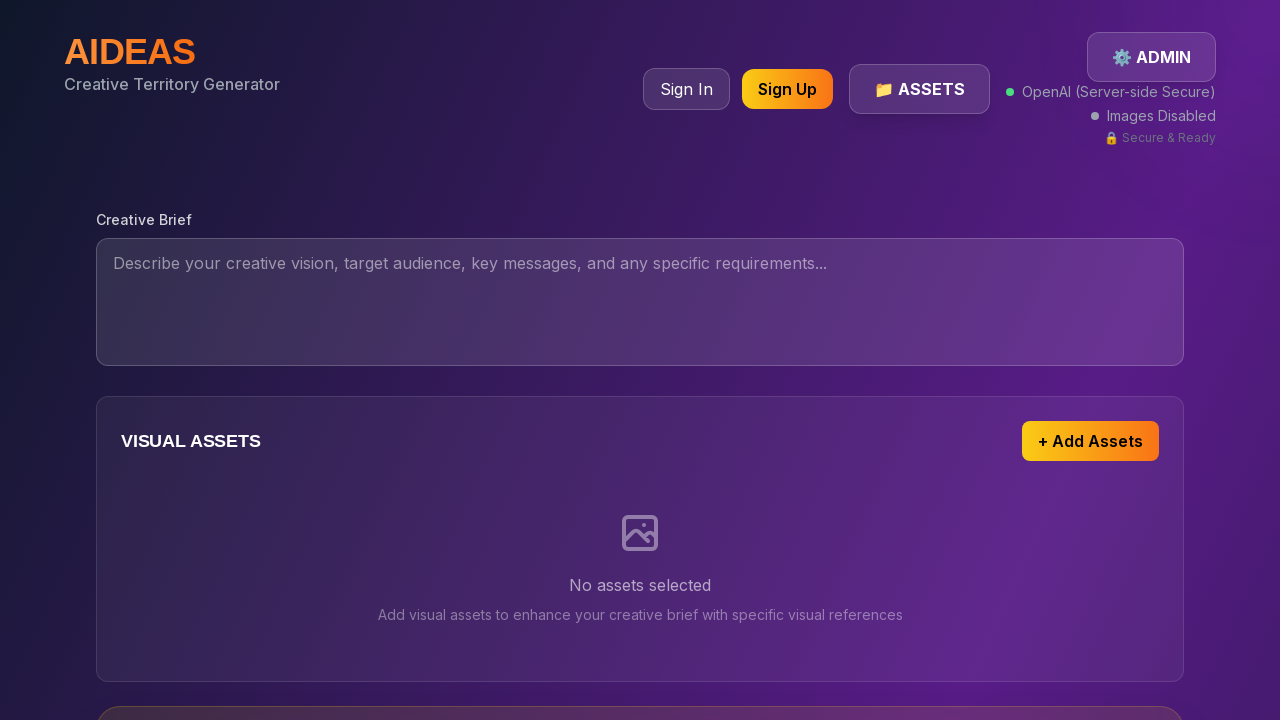

Checked for 404 error on route /generate
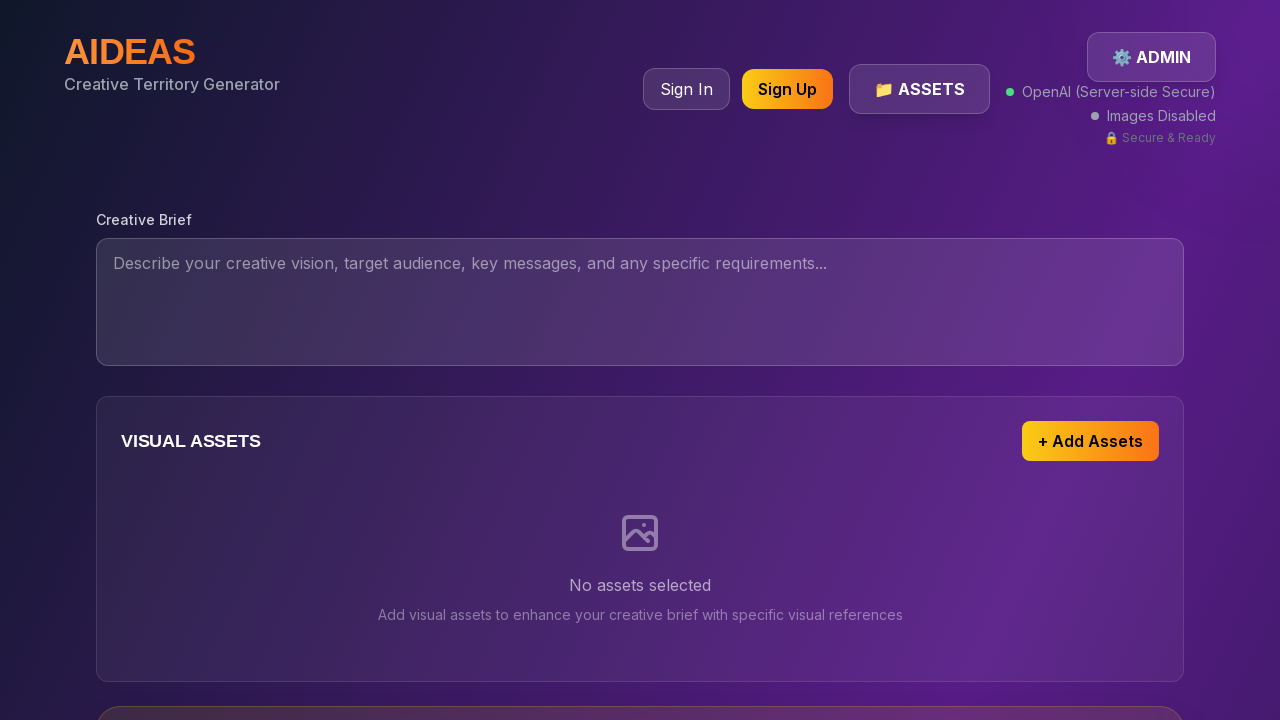

Checked for Error message on route /generate
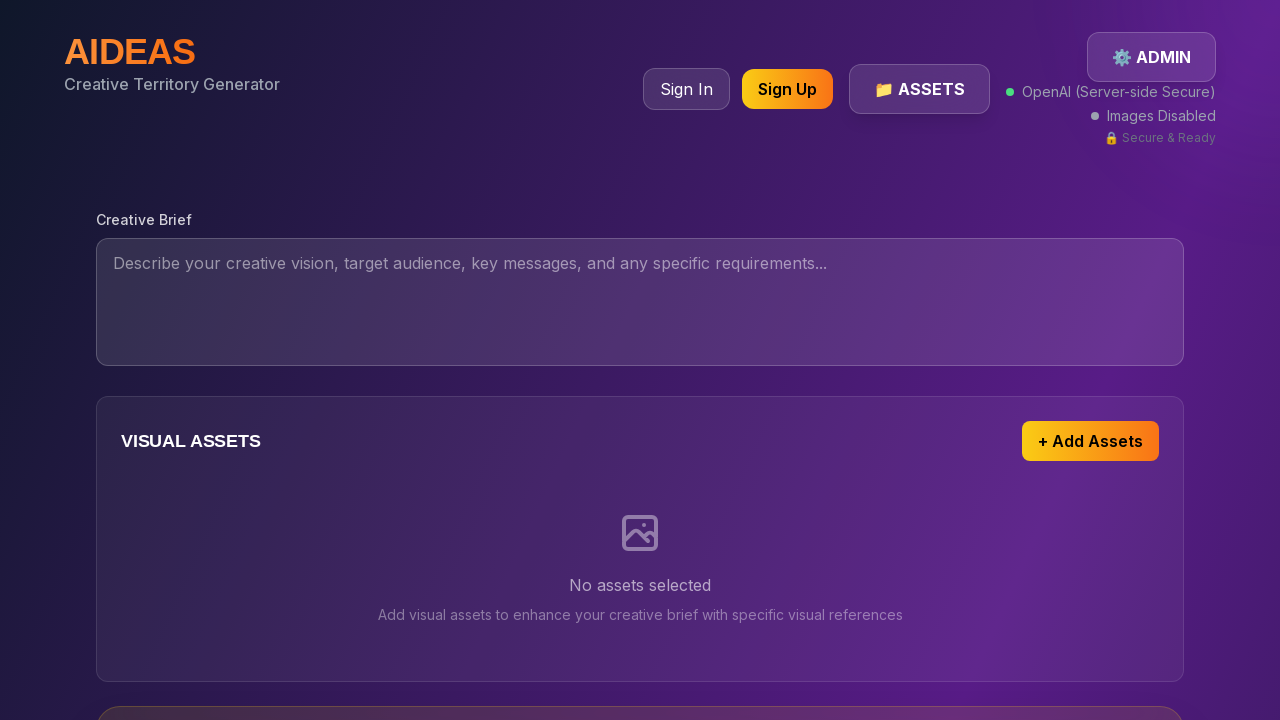

Verified route /generate does not show 404 error
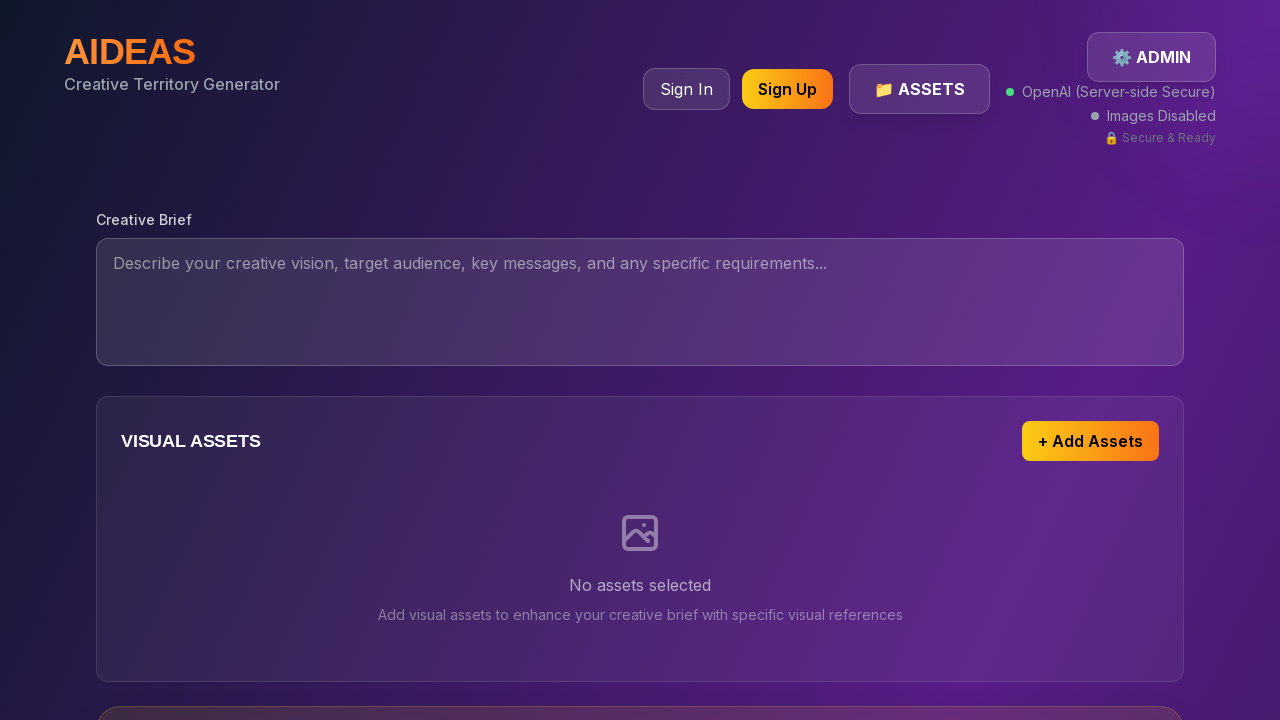

Verified route /generate does not show Error message
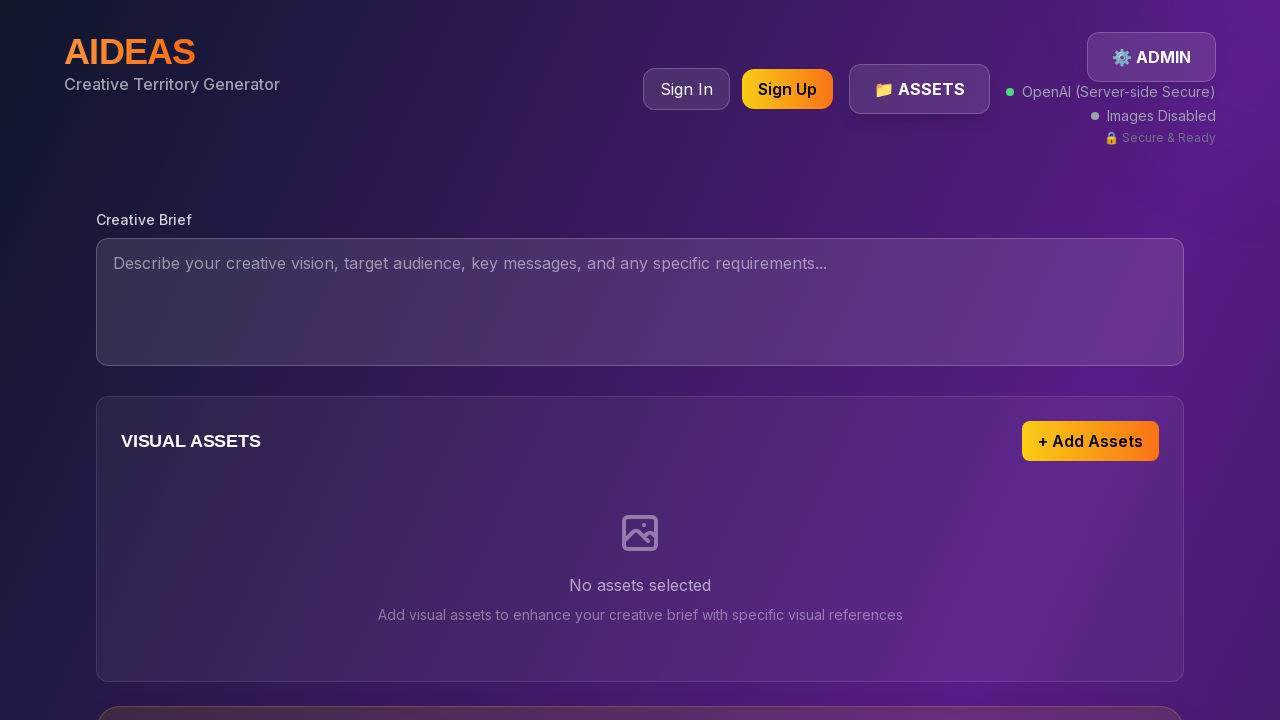

Navigated to route /results
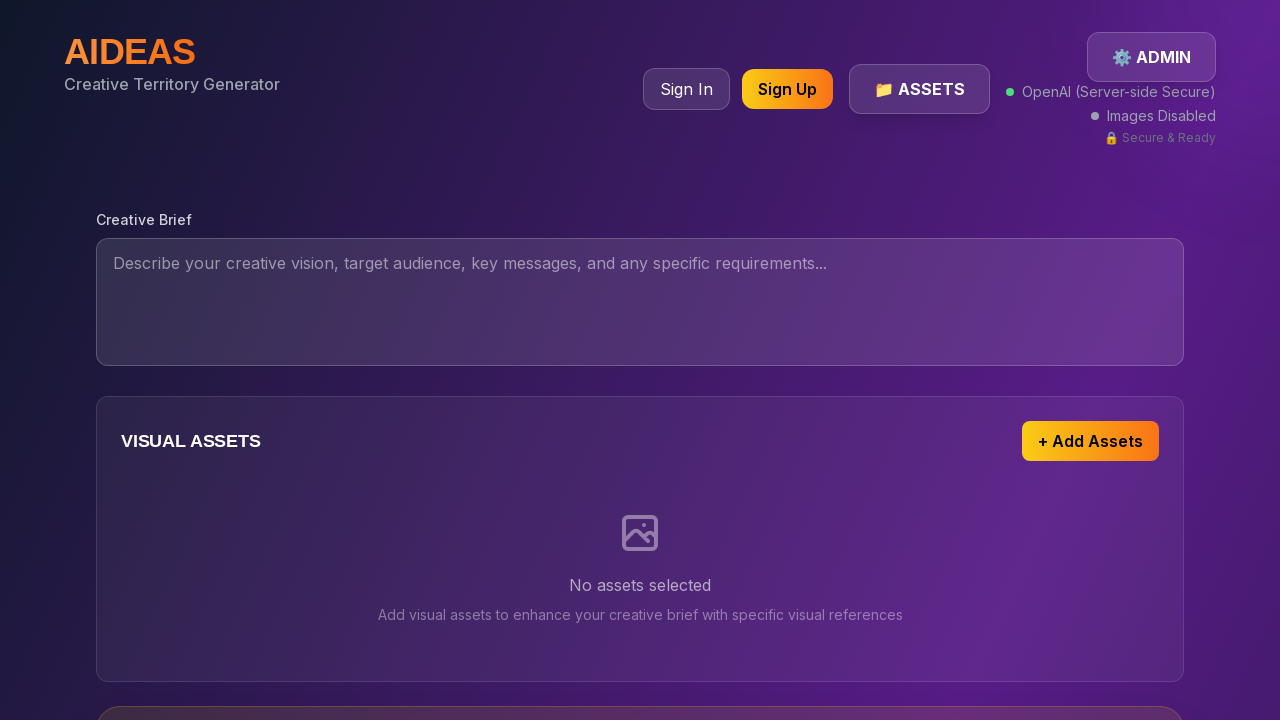

Page at route /results loaded (domcontentloaded)
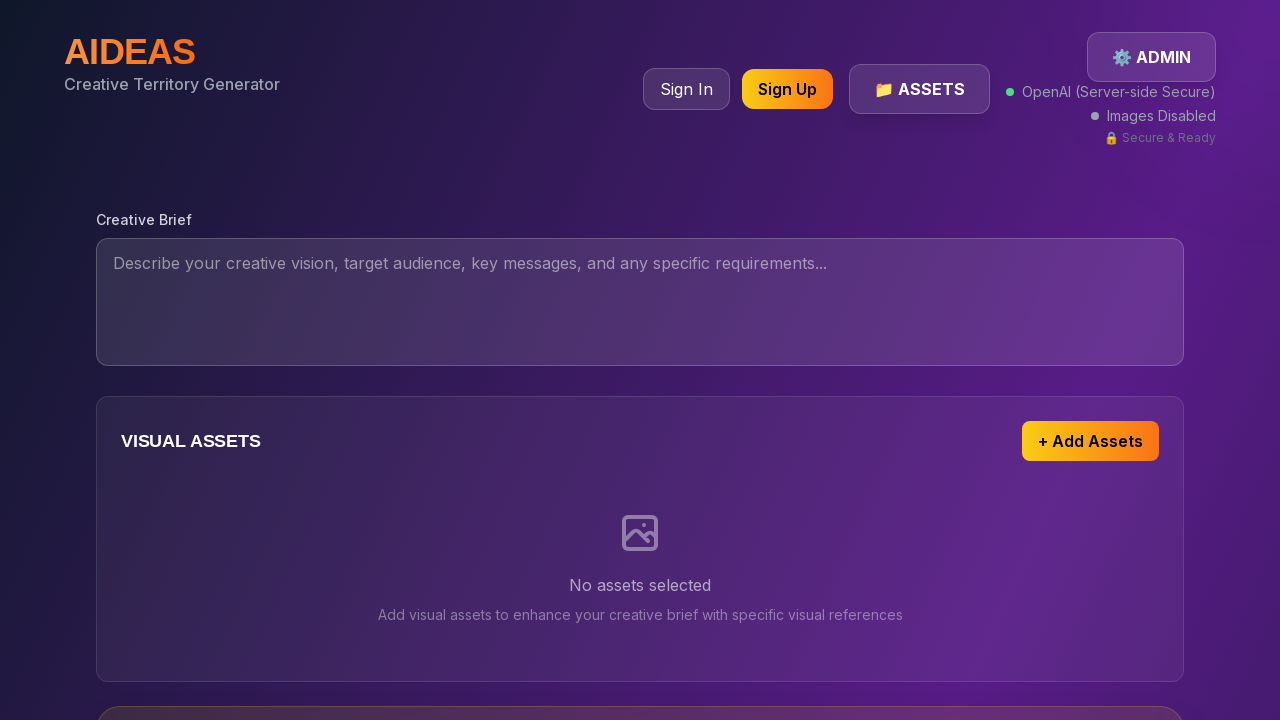

Checked for 404 error on route /results
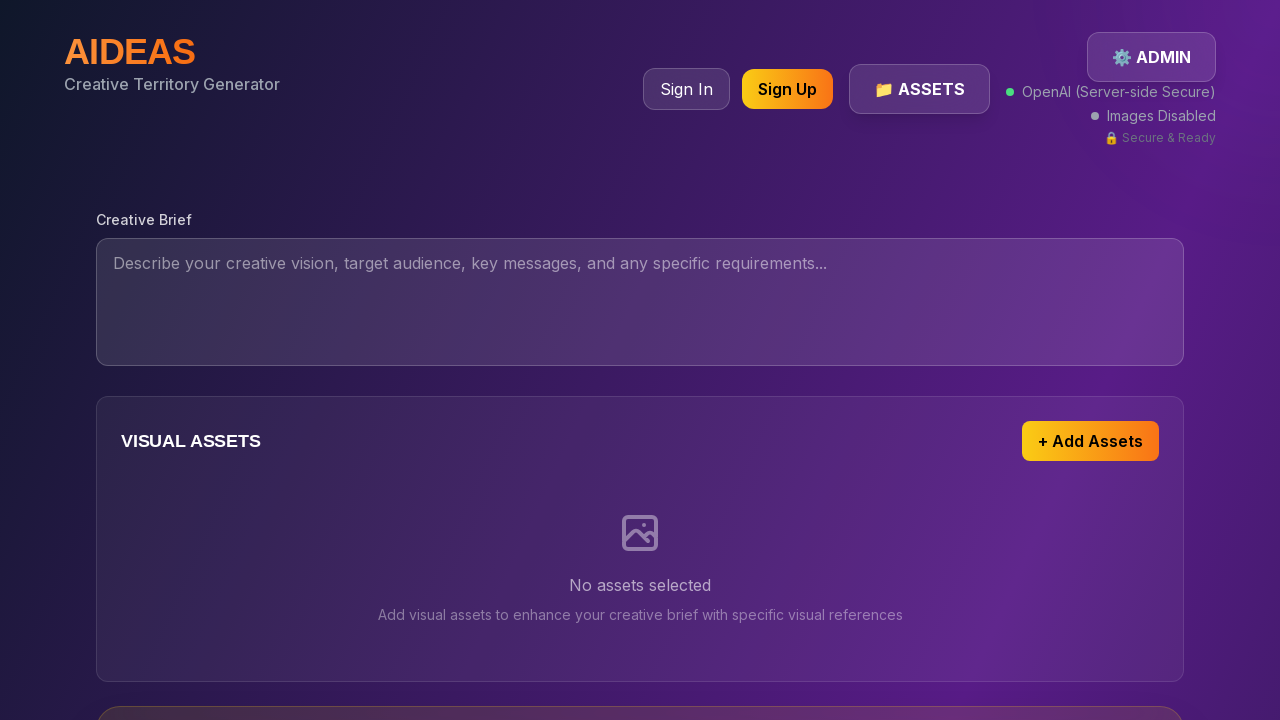

Checked for Error message on route /results
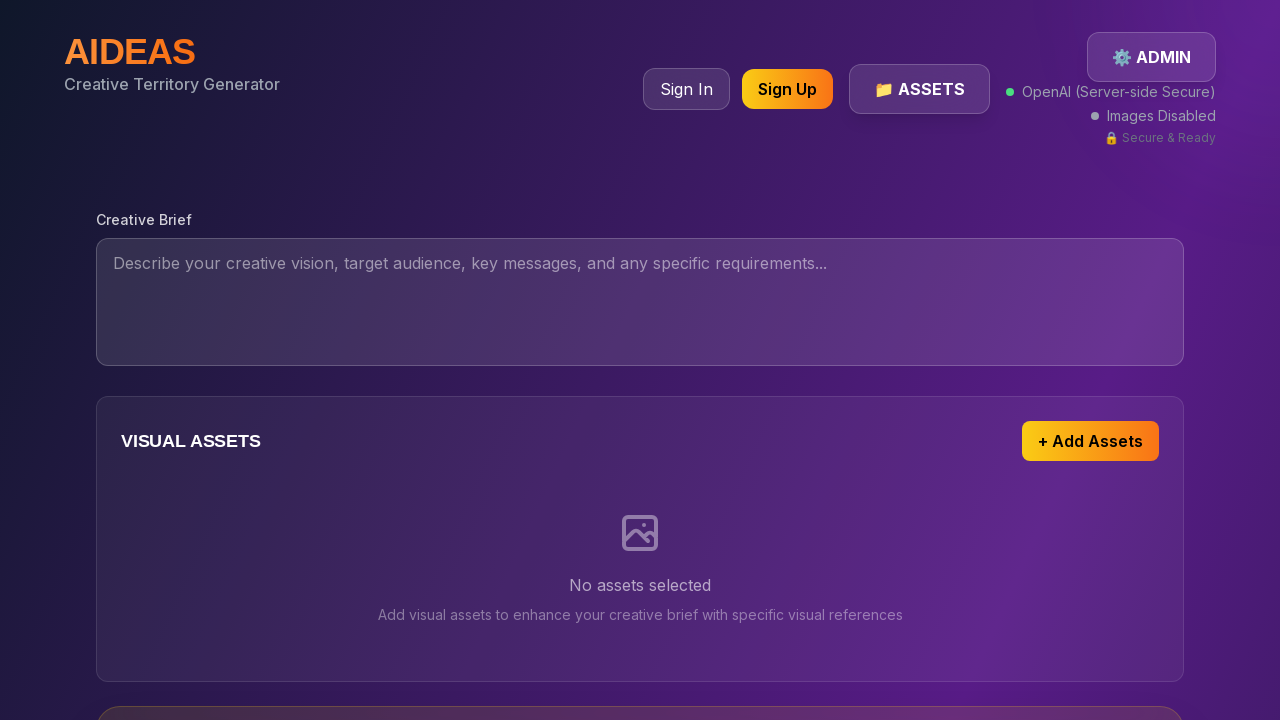

Verified route /results does not show 404 error
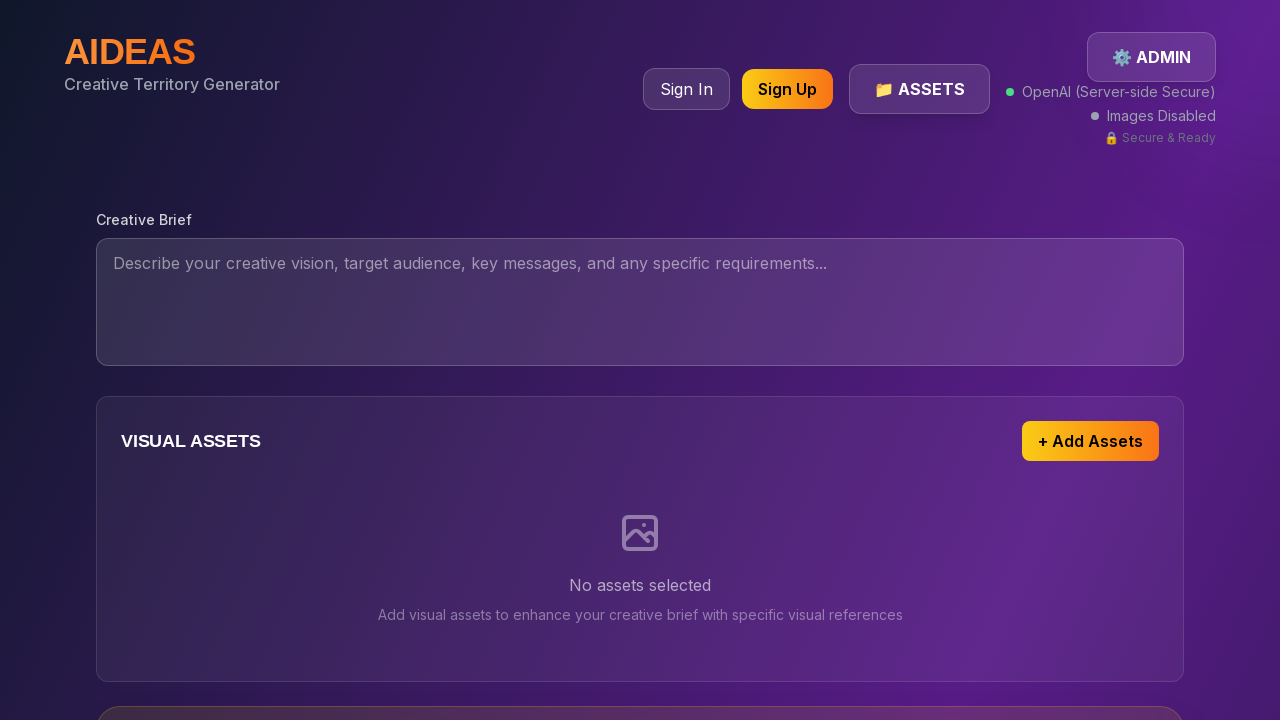

Verified route /results does not show Error message
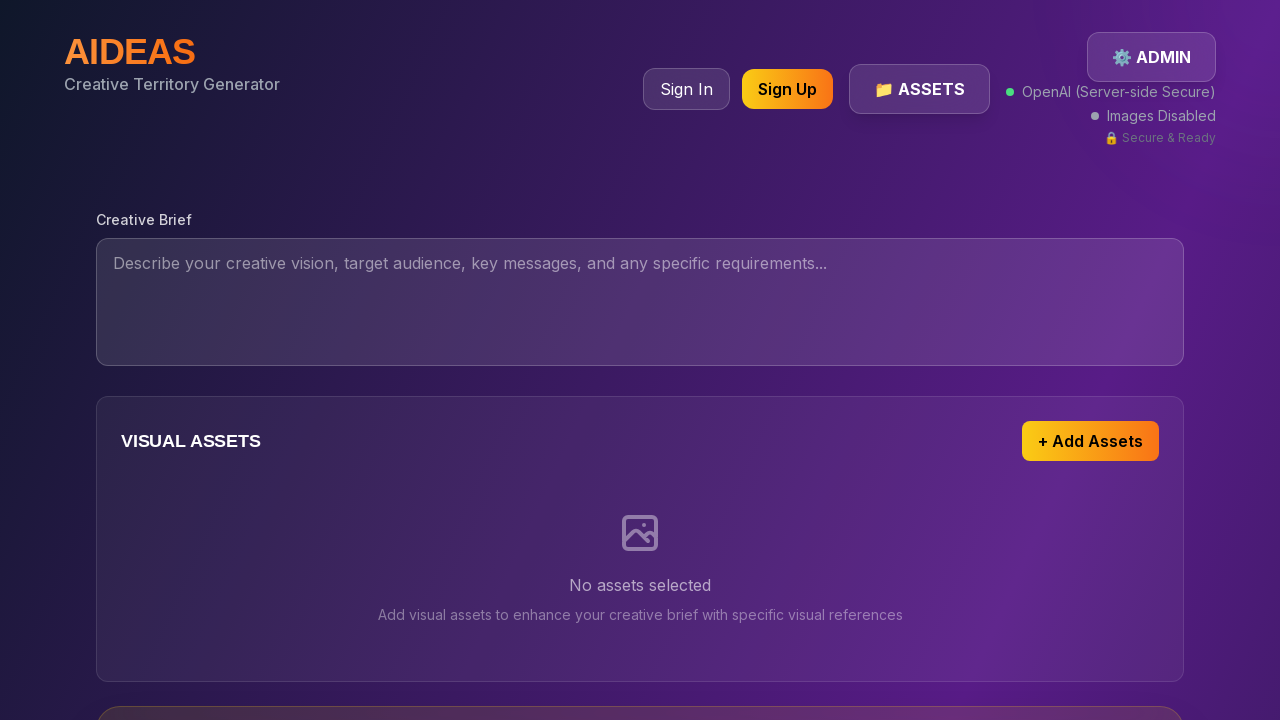

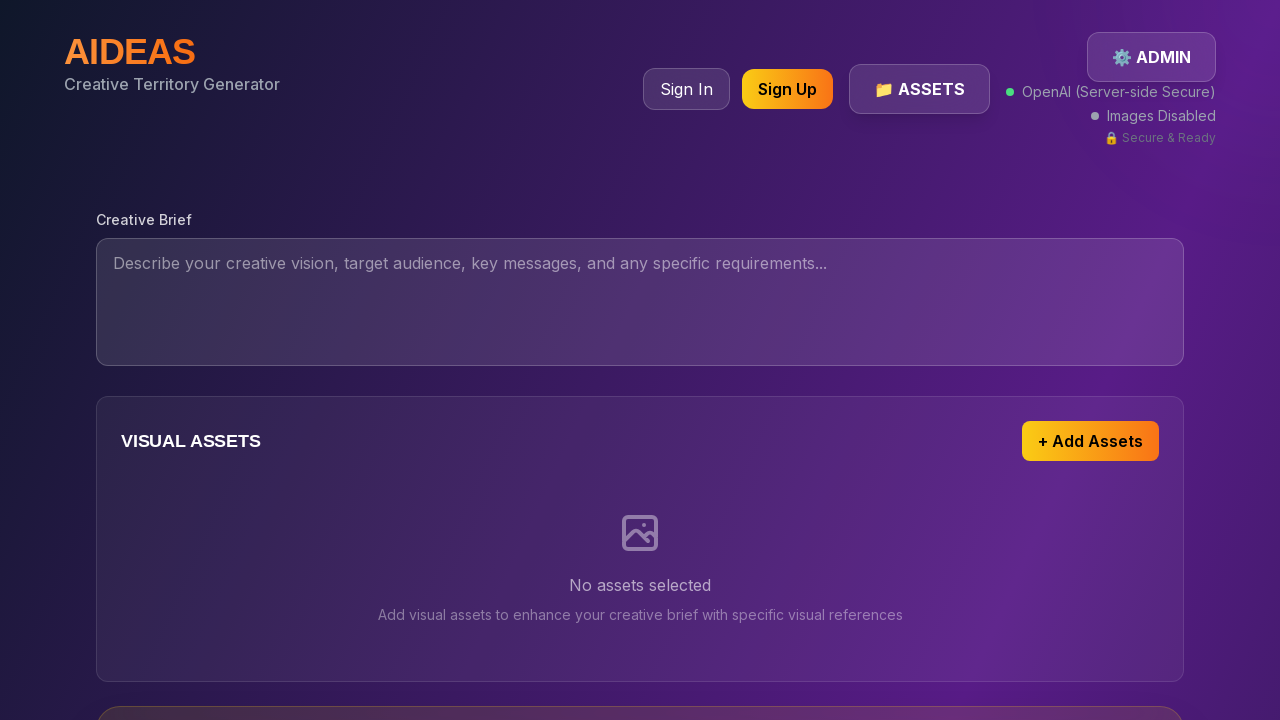